Opens the Tata CLiQ e-commerce website and maximizes the browser window to verify the site loads successfully.

Starting URL: https://www.tatacliq.com/

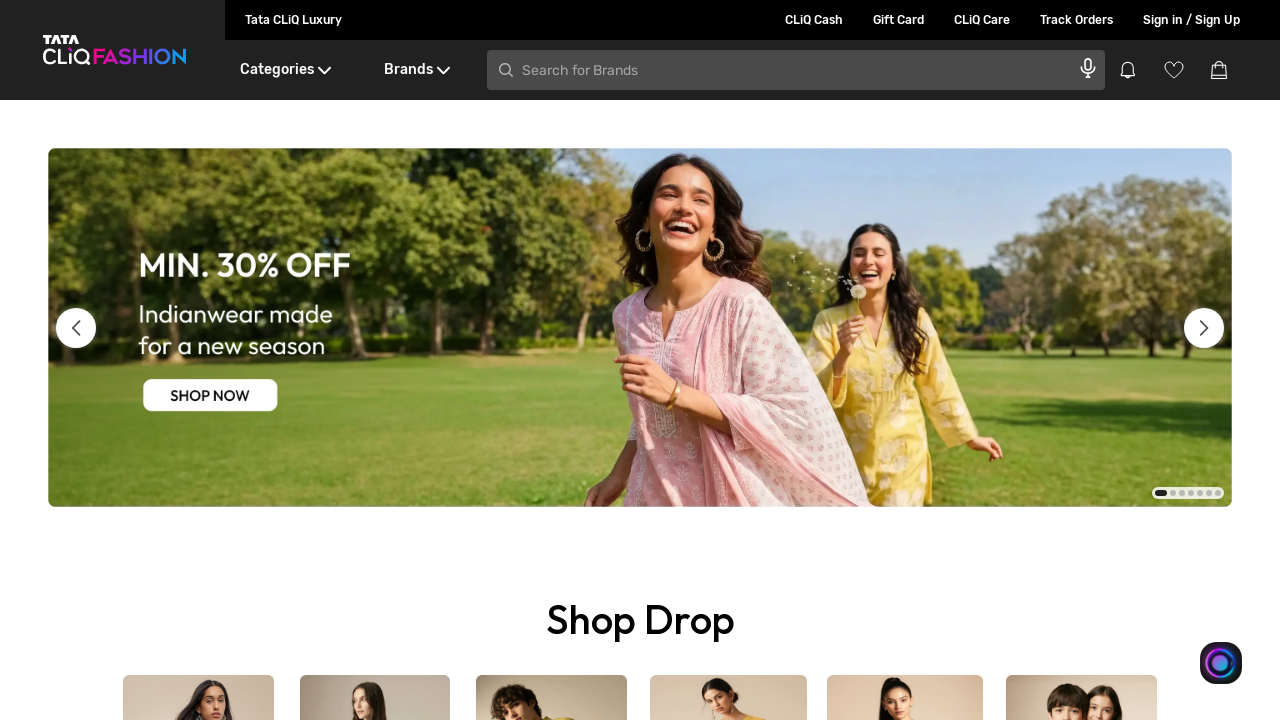

Set viewport size to 1920x1080 to maximize browser window
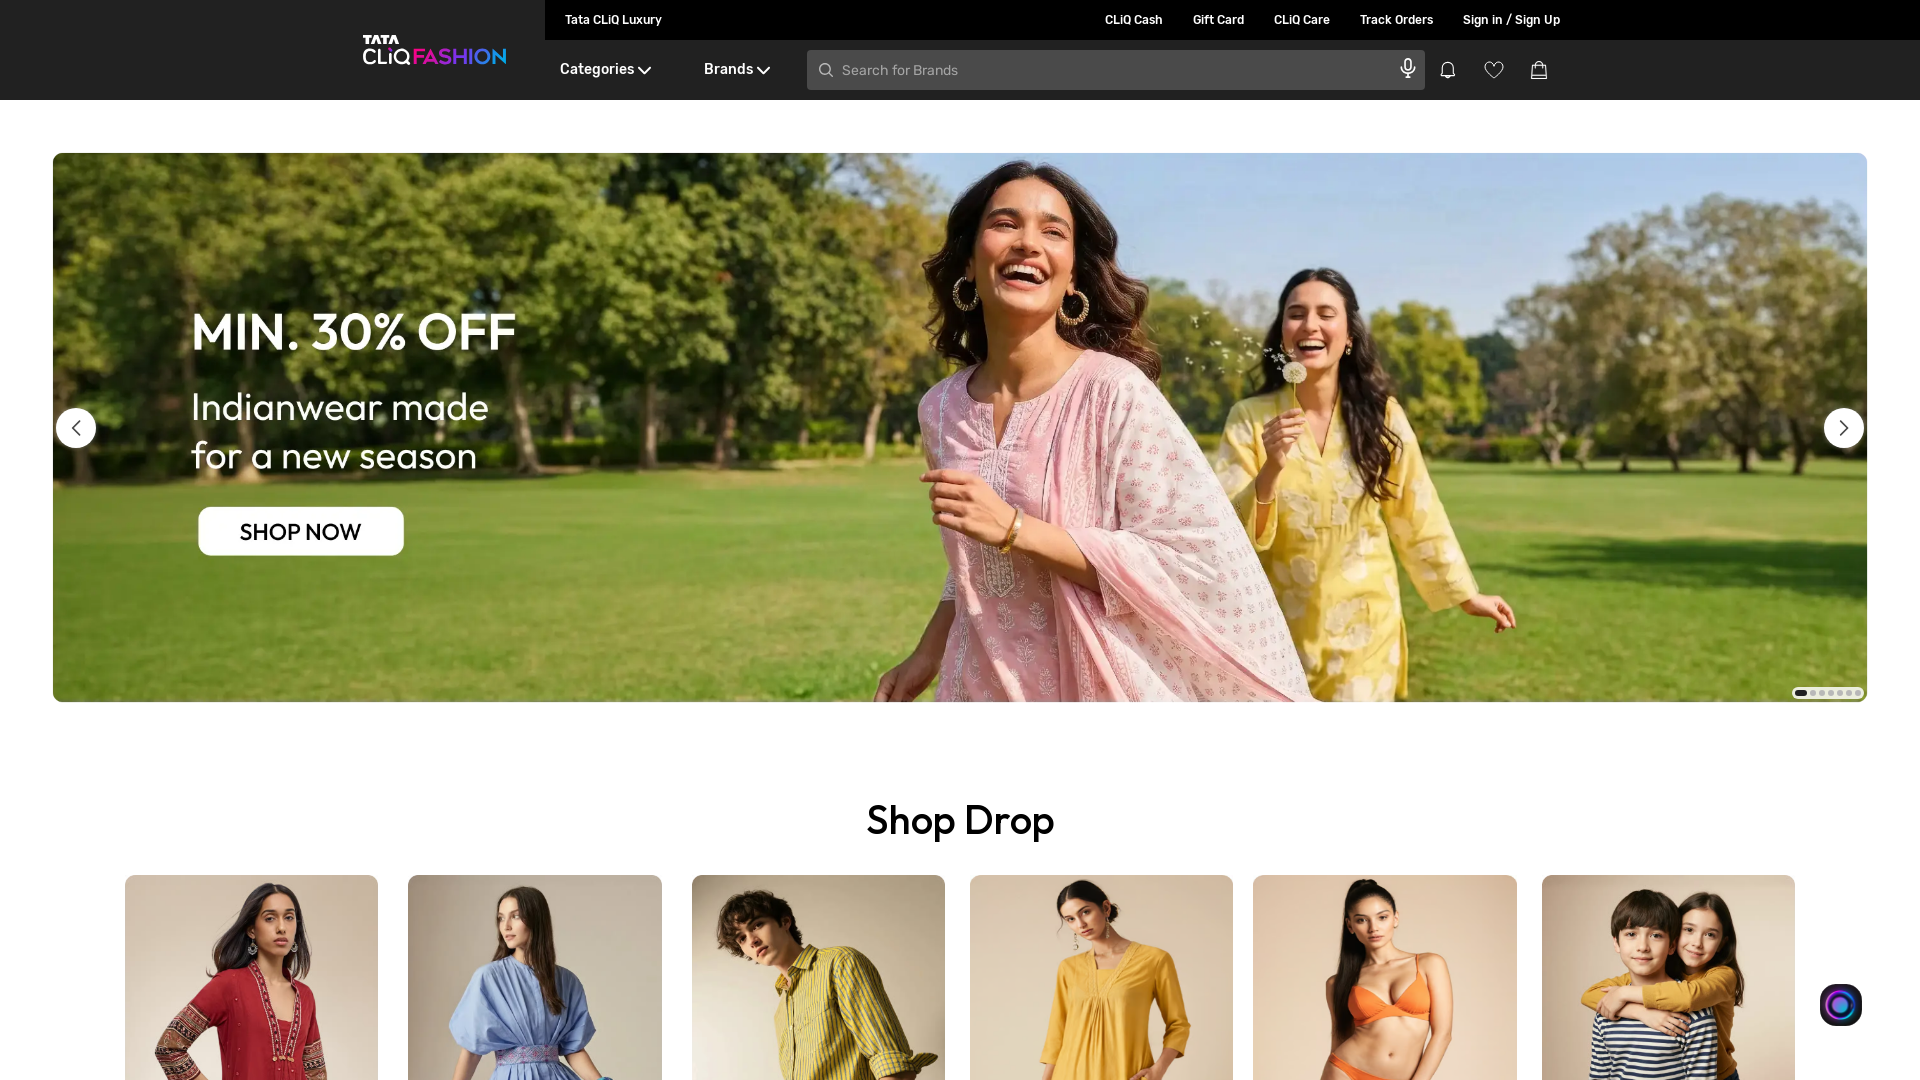

Tata CLiQ website fully loaded (DOM content loaded)
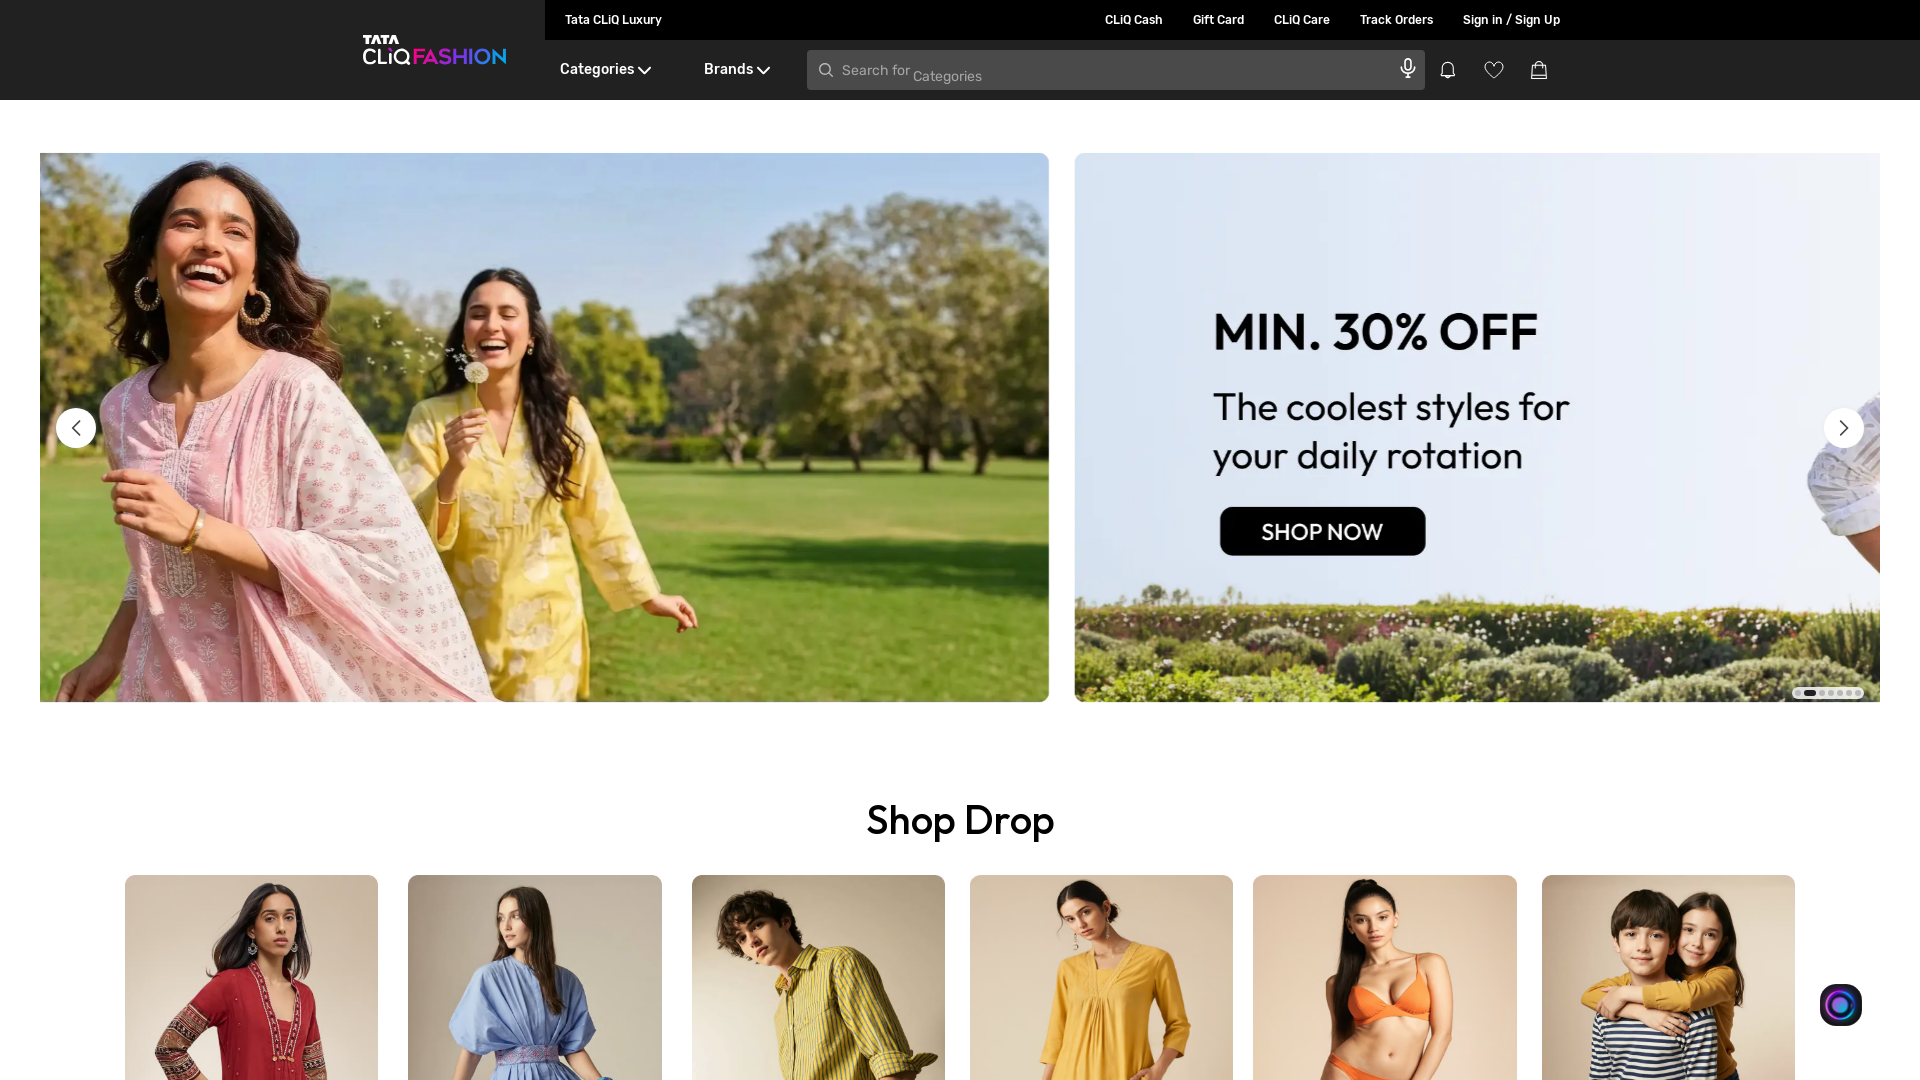

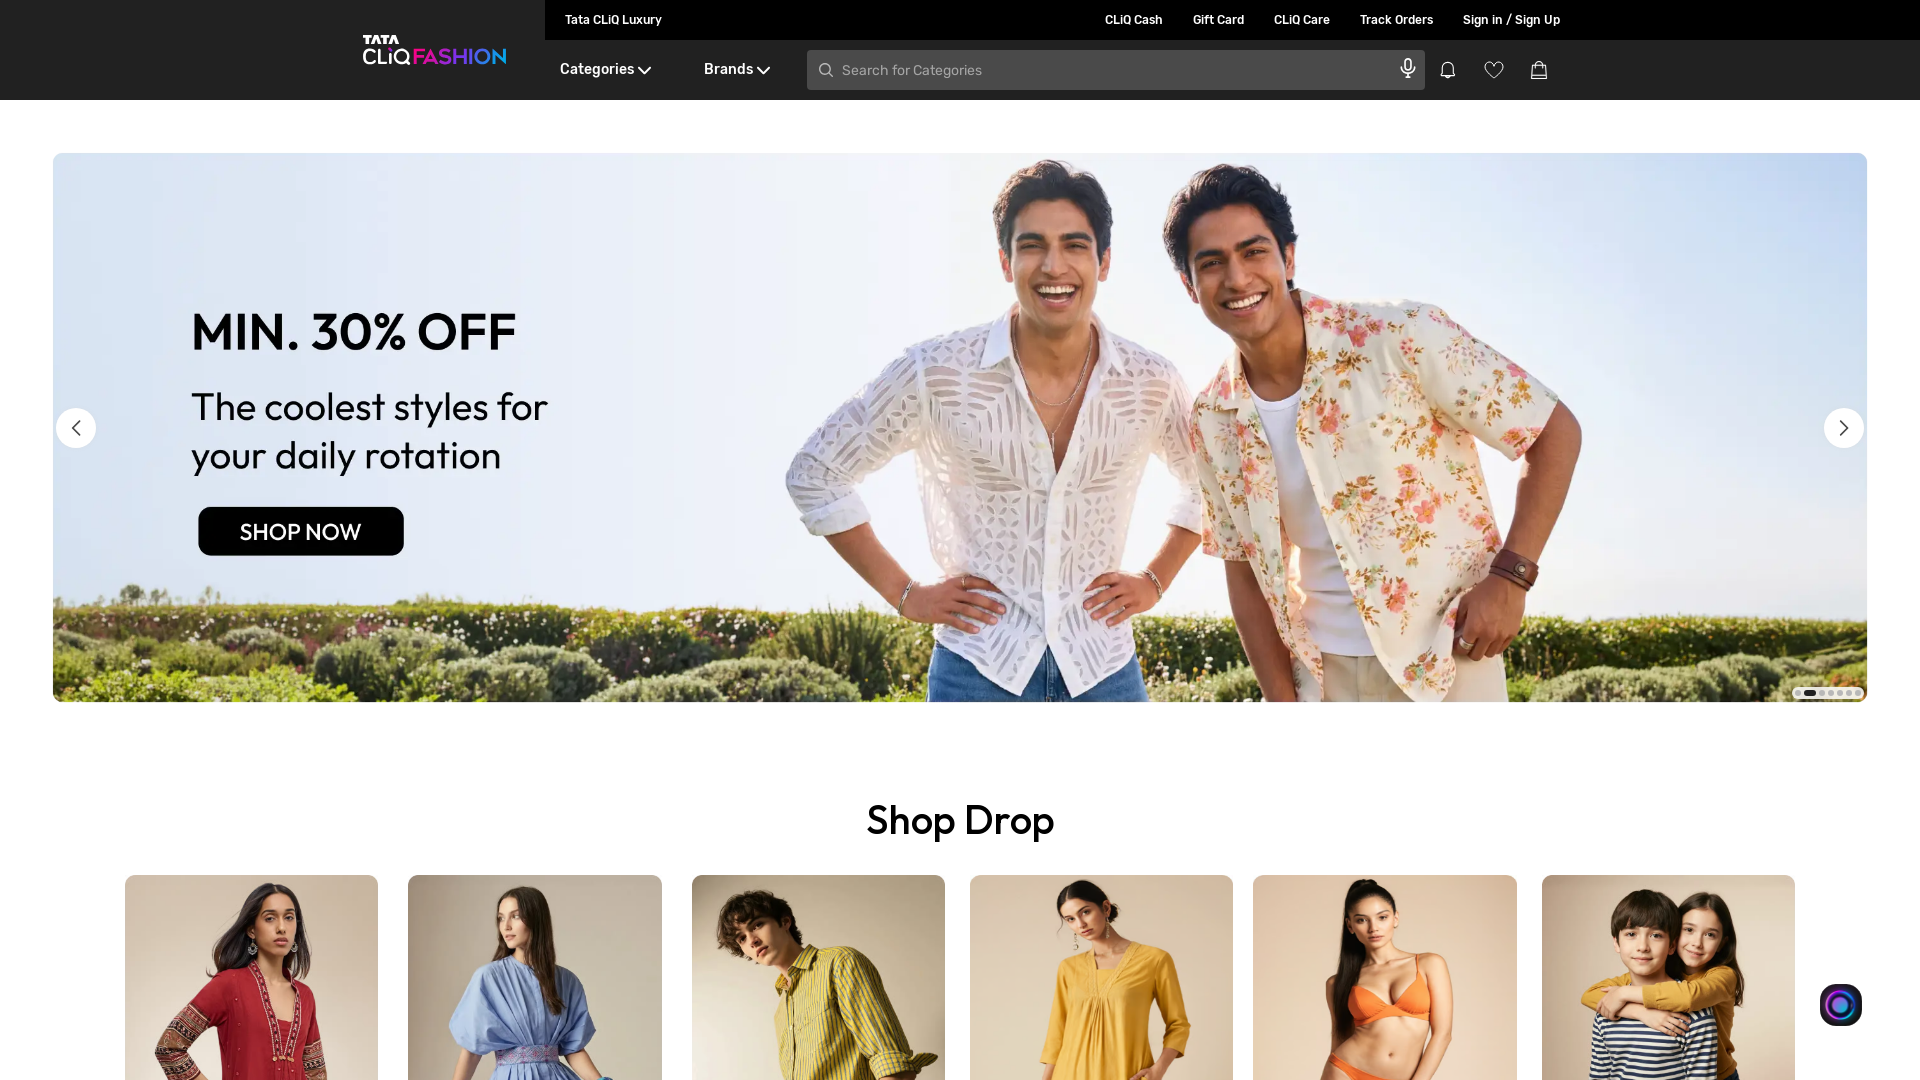